Navigates to the Nike India website homepage

Starting URL: https://www.nike.com/in/

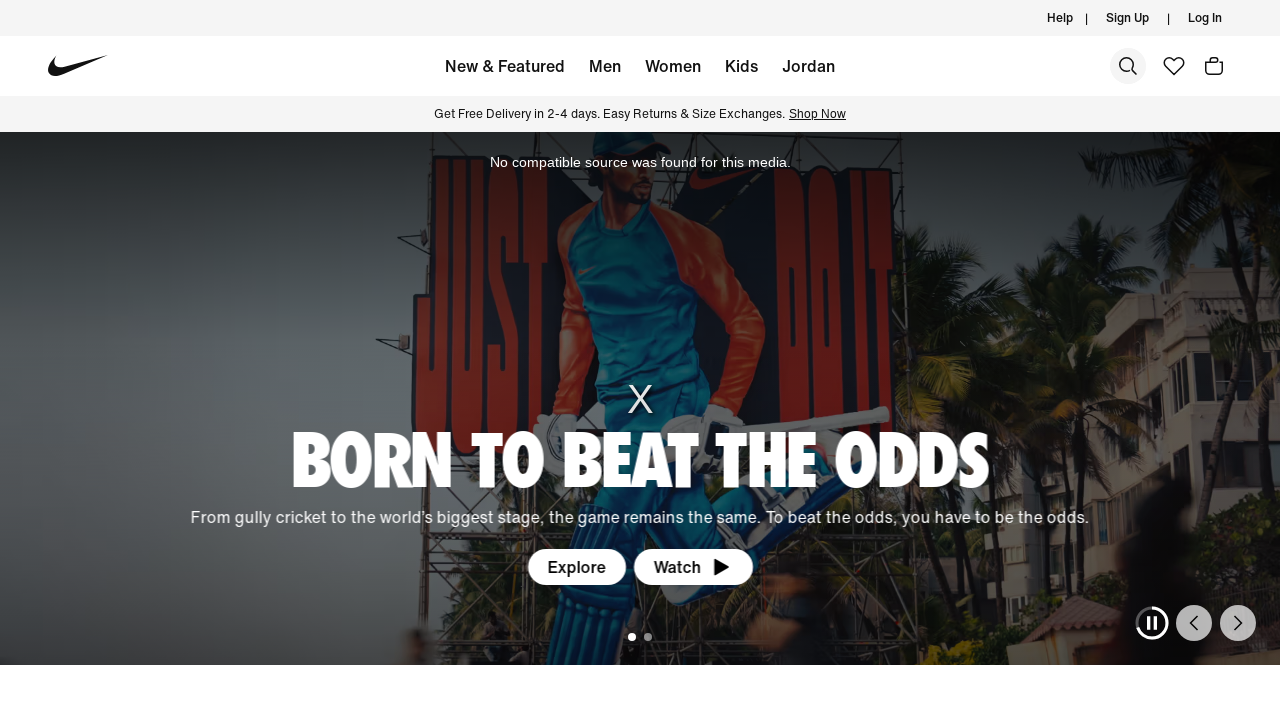

Navigated to Nike India website homepage
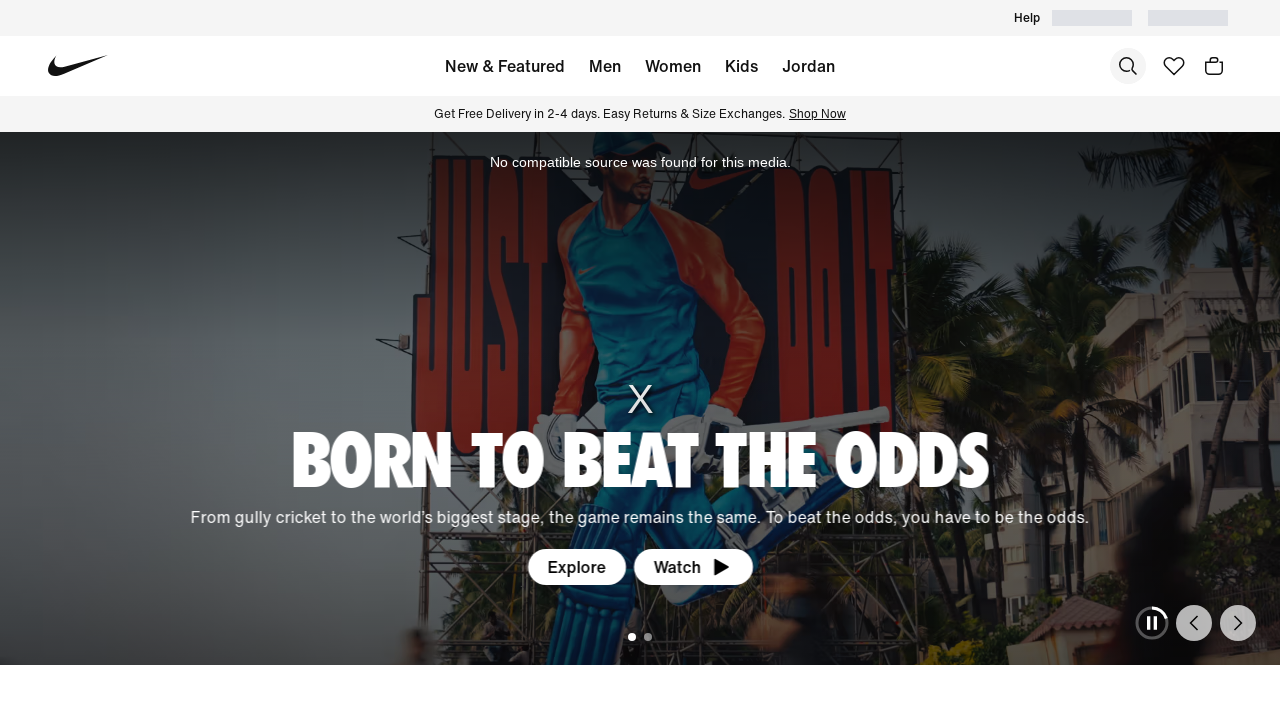

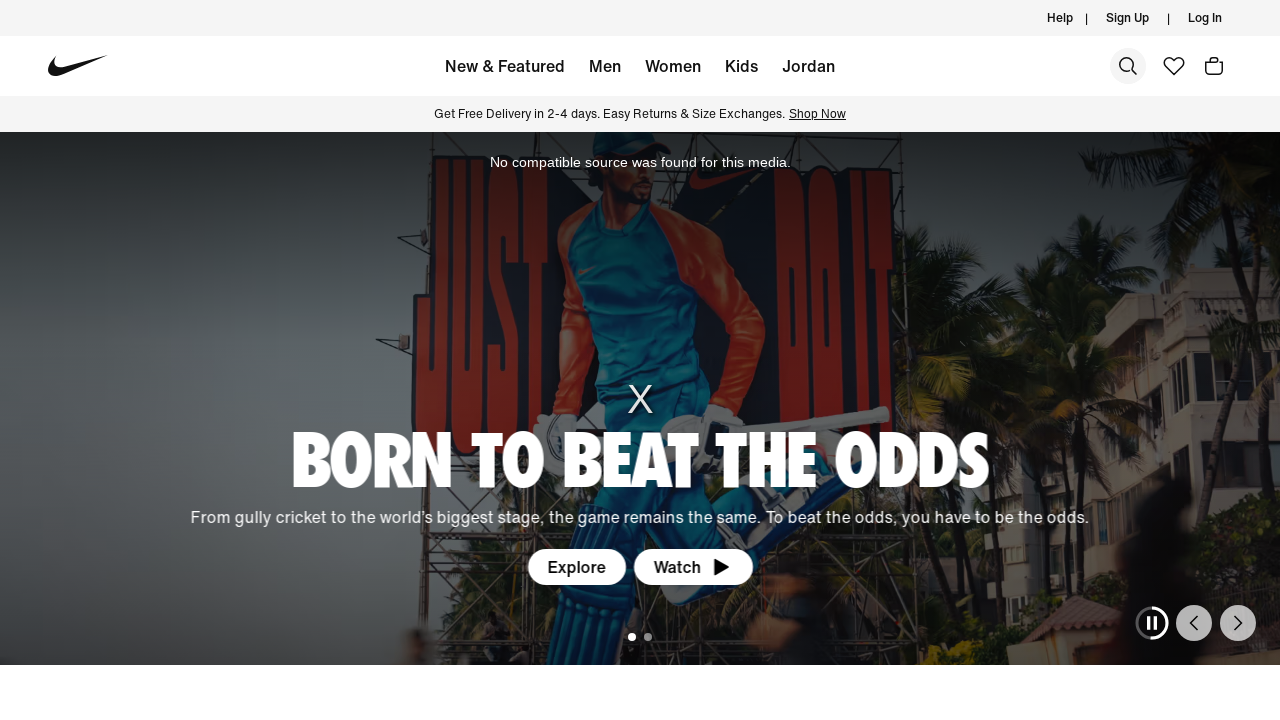